Tests navigation through the Playwright documentation website by clicking through various documentation links including Get started, Installation, Writing tests, Generating tests, Running and debugging tests, and Release notes, verifying page titles and content at each step.

Starting URL: https://playwright.dev/

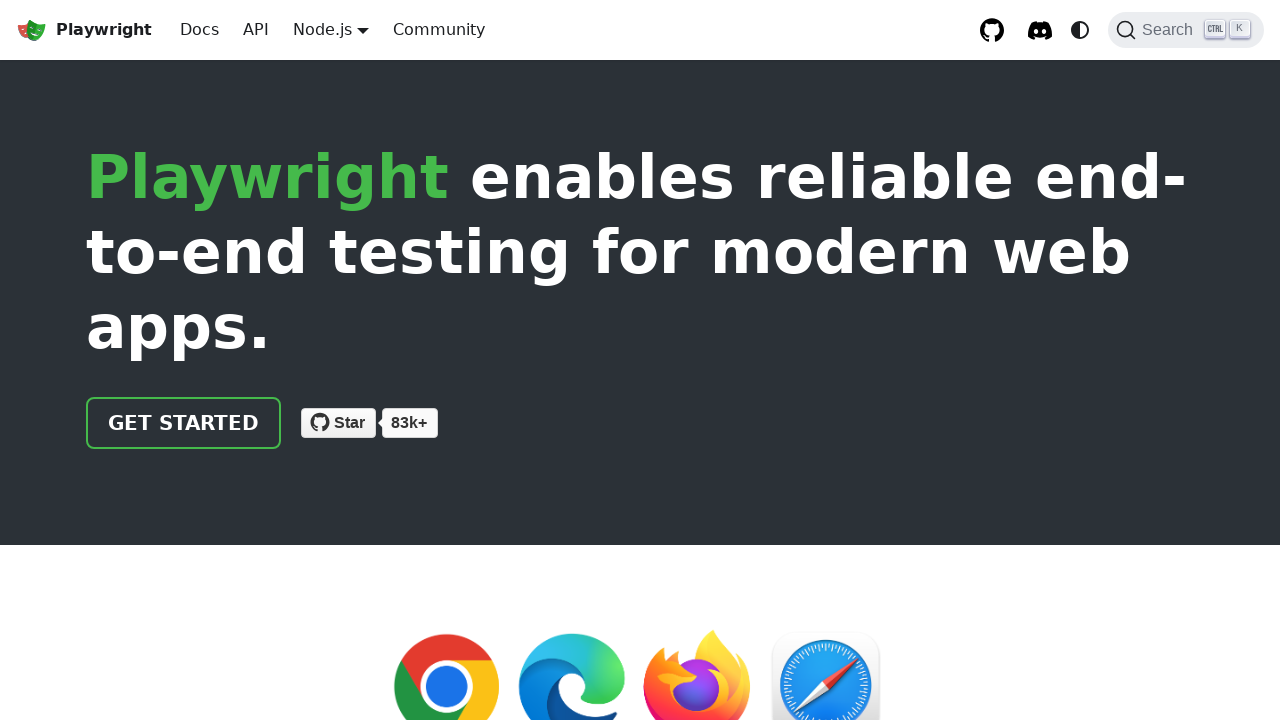

Verified initial page title matches 'Fast and reliable end-to-end testing for modern web apps | Playwright'
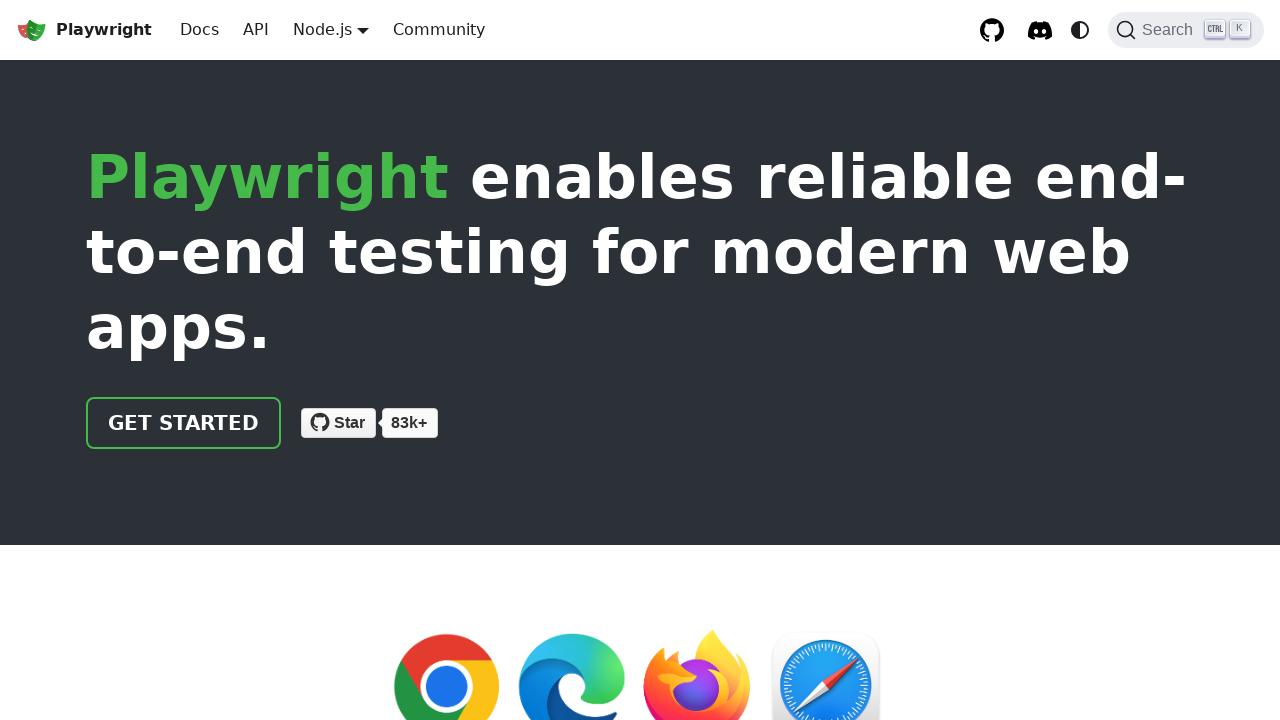

Clicked 'Get started' link at (184, 423) on internal:role=link[name="Get started"i]
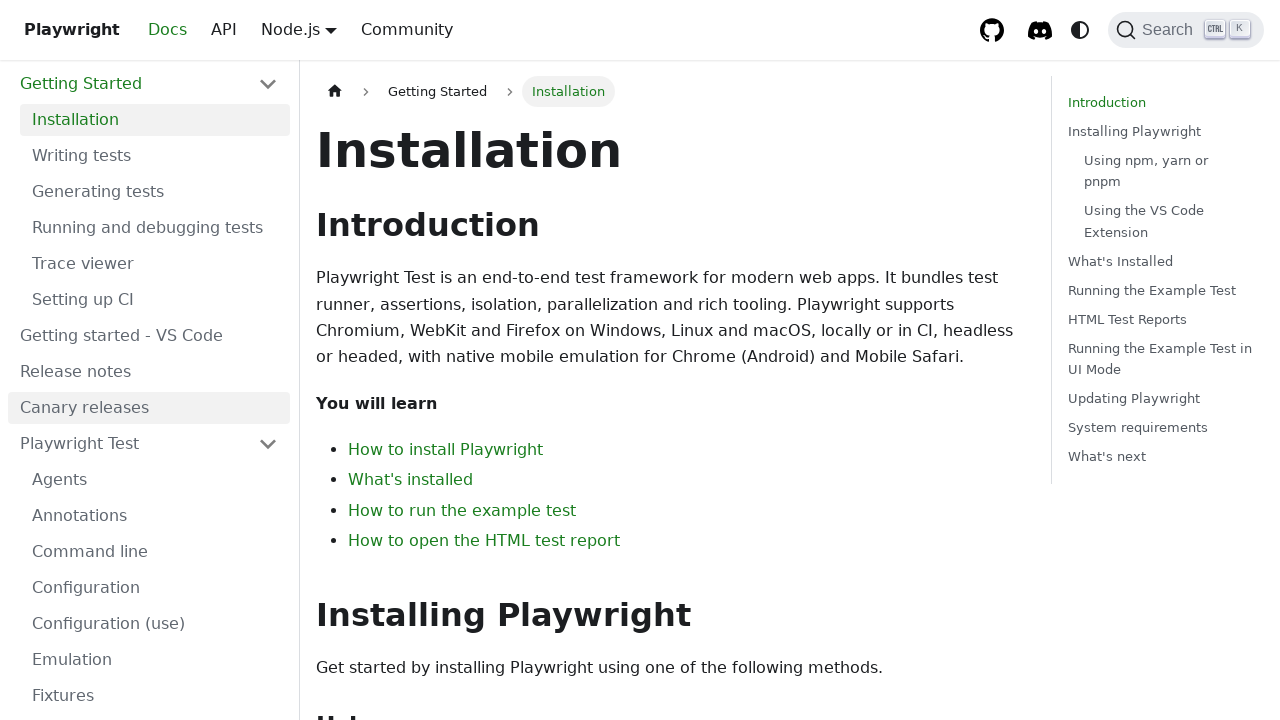

Verified page title matches 'Installation | Playwright'
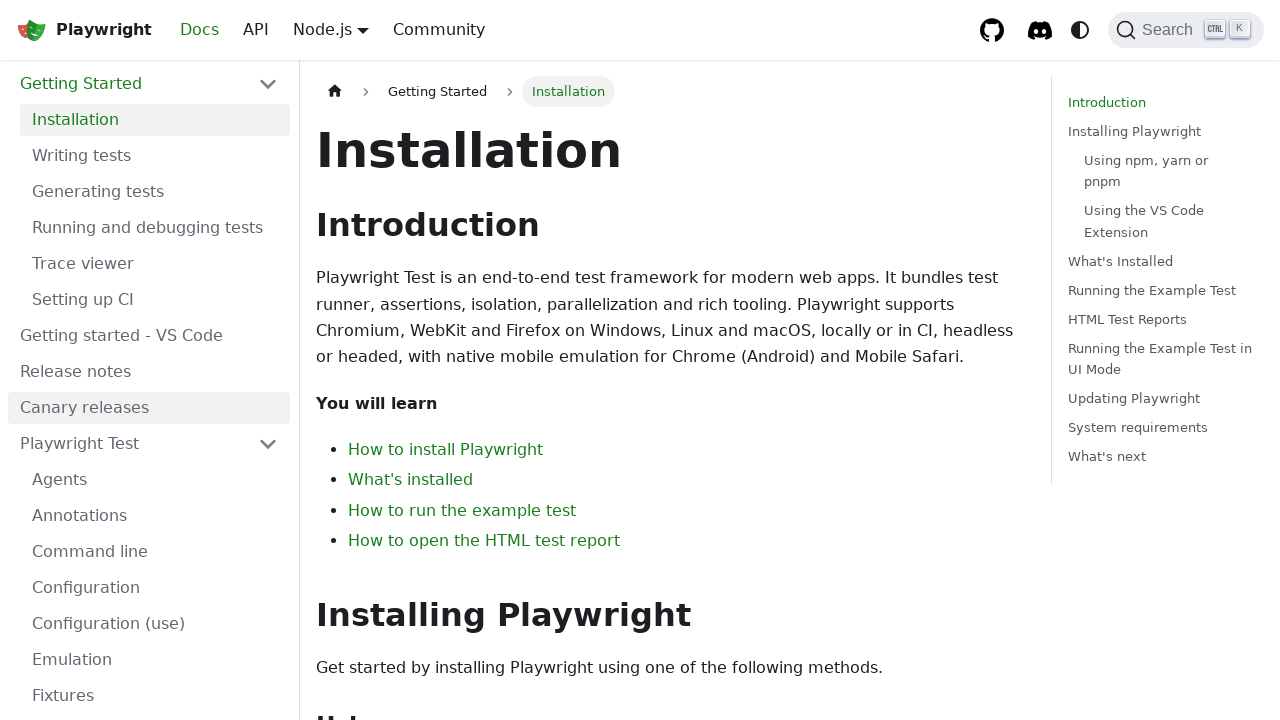

Verified Home page label is visible
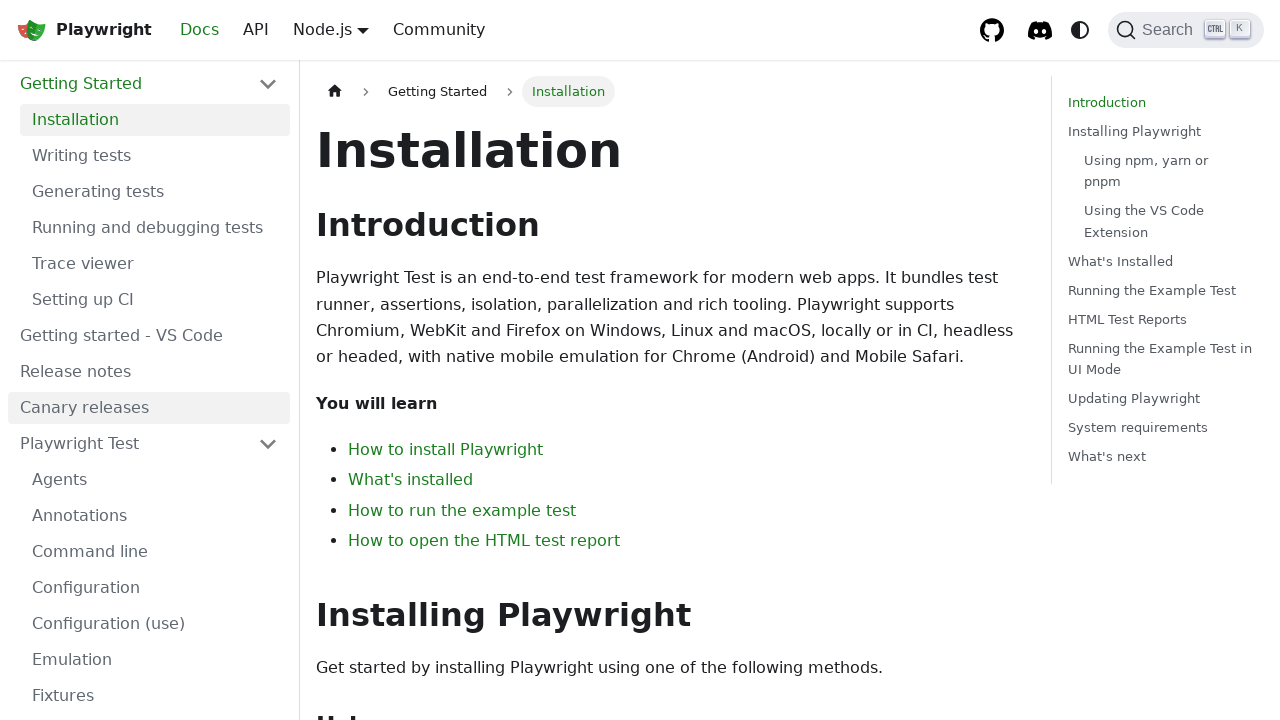

Clicked 'Installation' link at (155, 120) on internal:role=link[name="Installation"i]
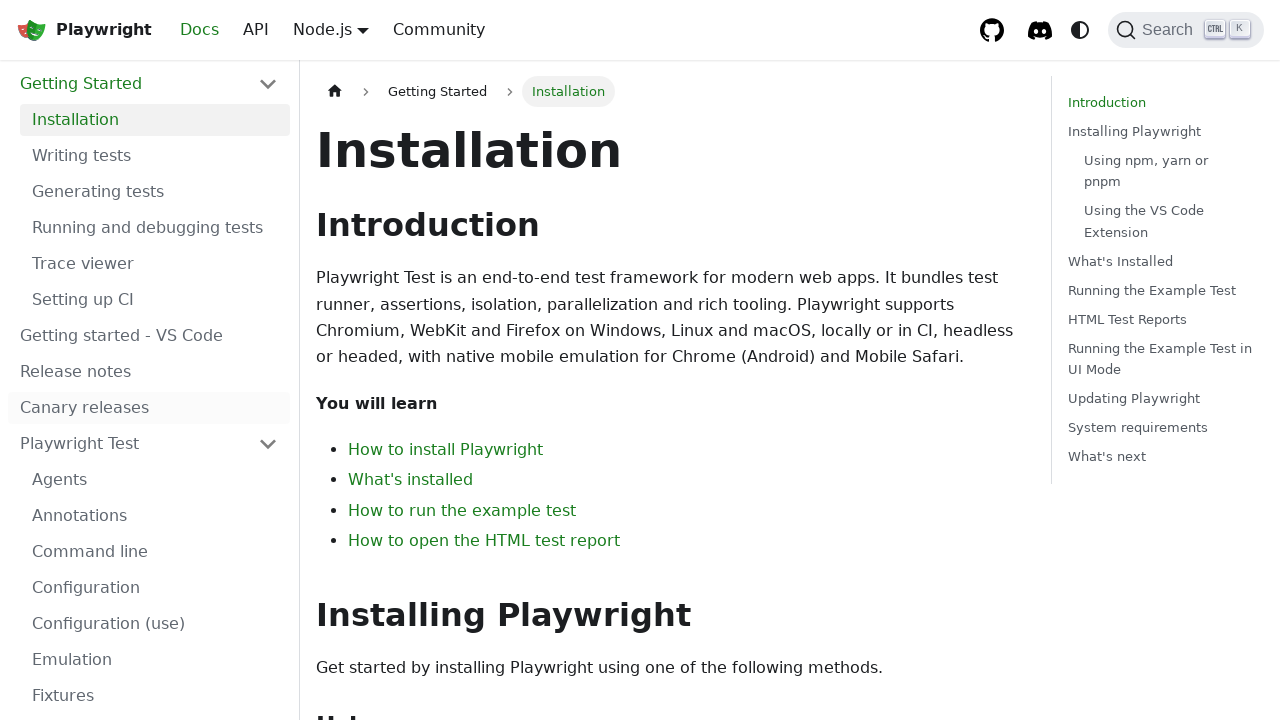

Verified page title matches 'Installation | Playwright'
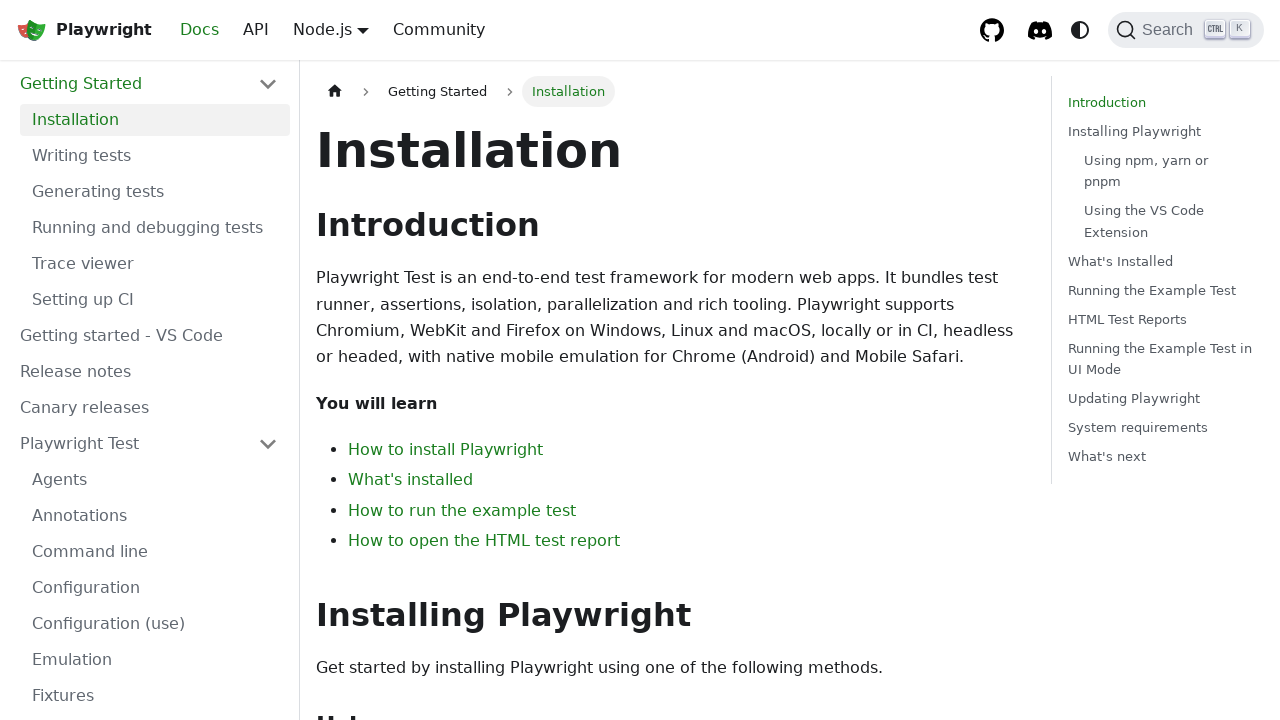

Verified Home page label is visible
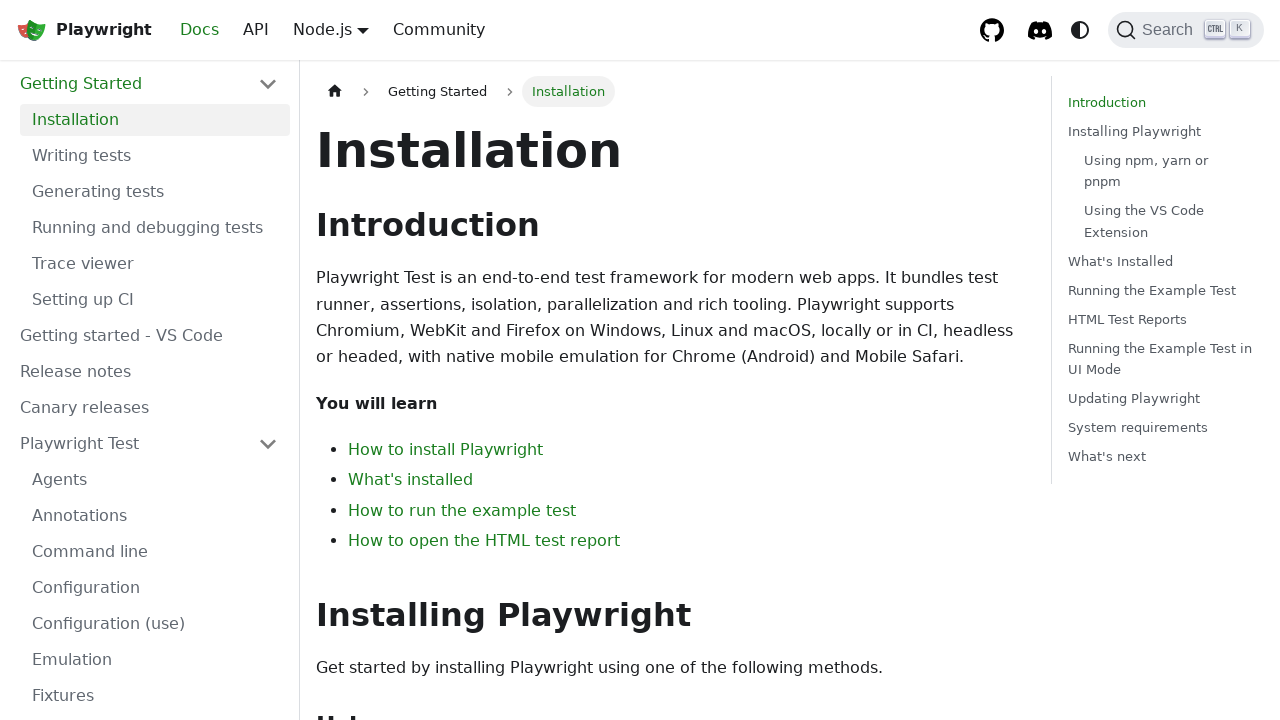

Clicked 'Writing tests' link at (155, 156) on internal:role=link[name="Writing tests"s]
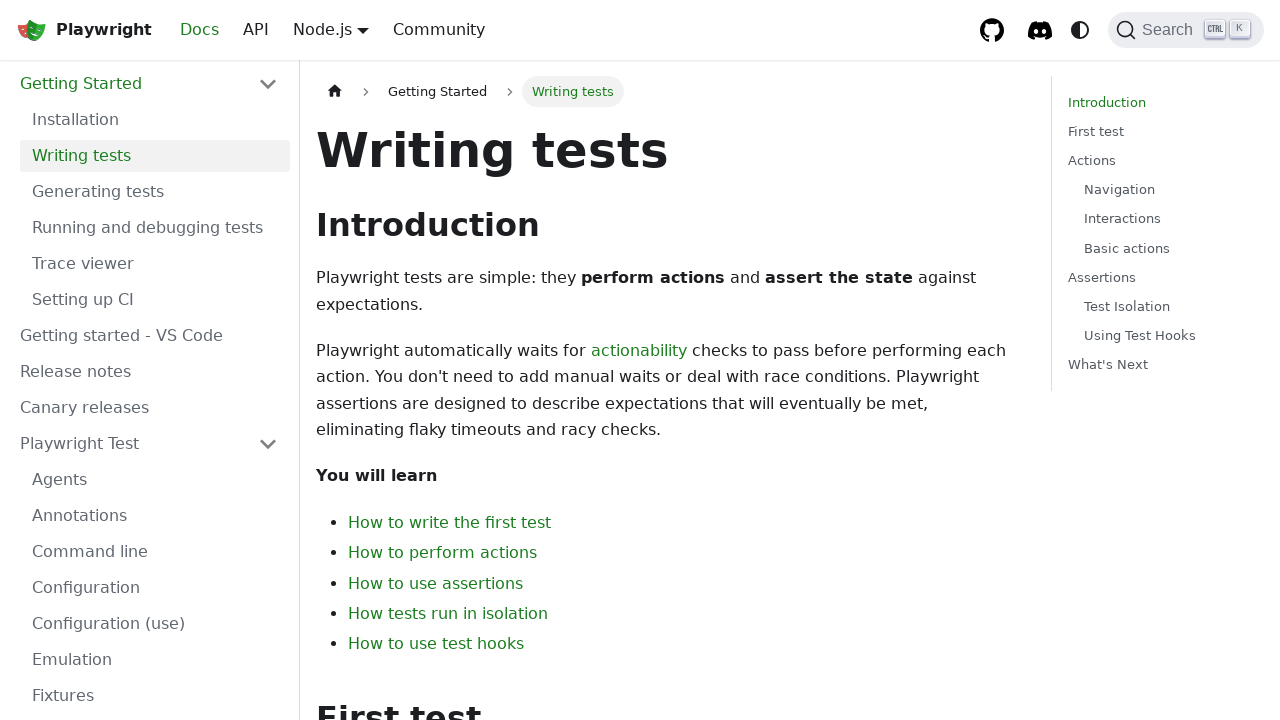

Verified page title matches 'Writing tests | Playwright'
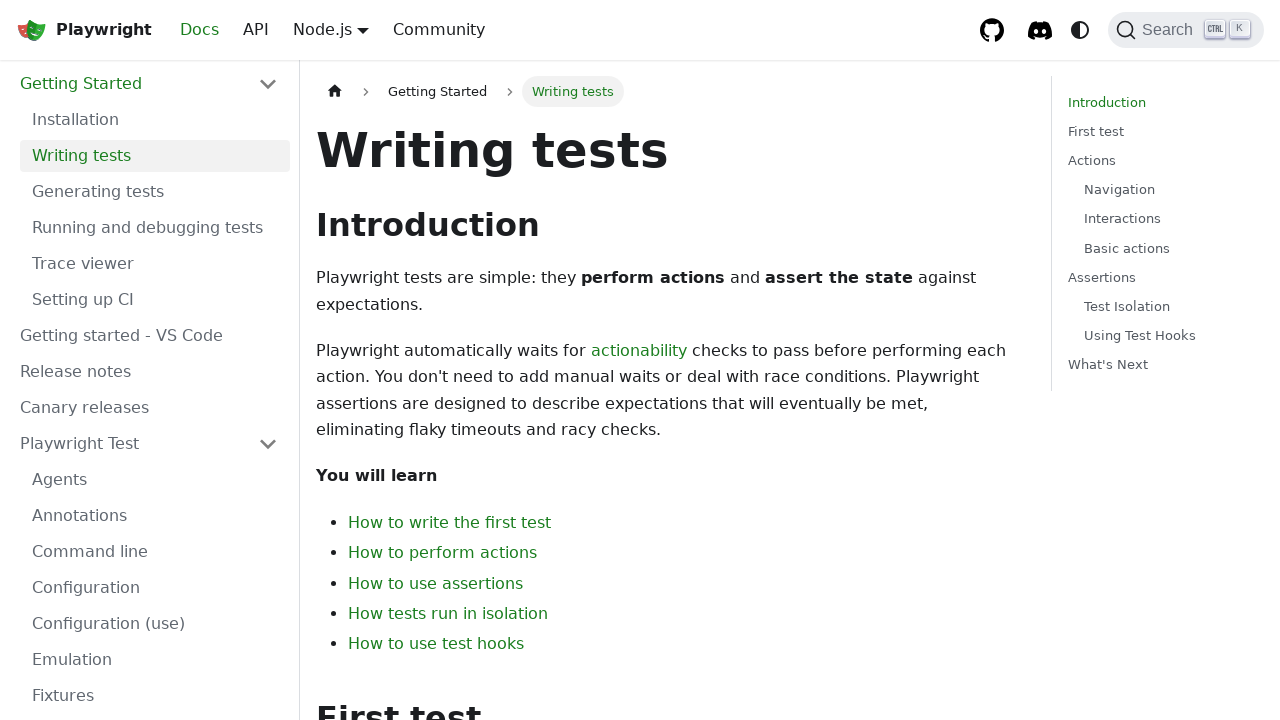

Verified Home page label is visible
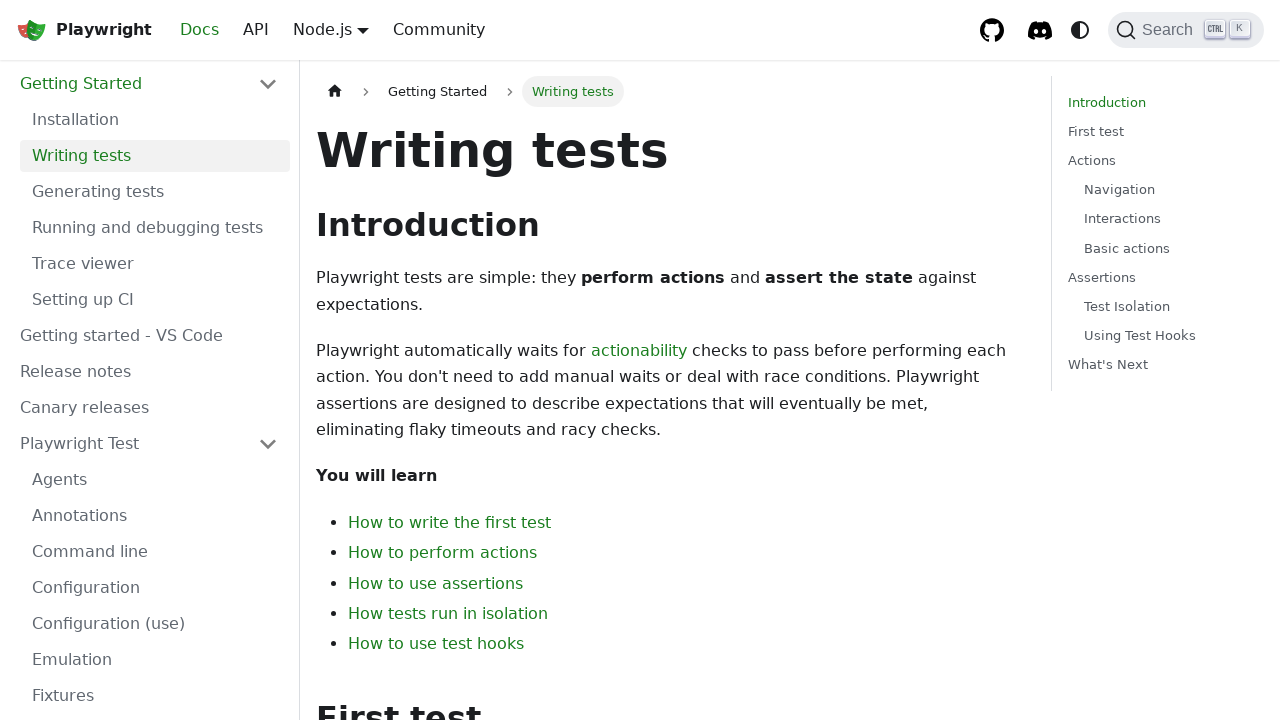

Clicked 'Generating tests' link at (155, 192) on internal:role=link[name="Generating tests"s]
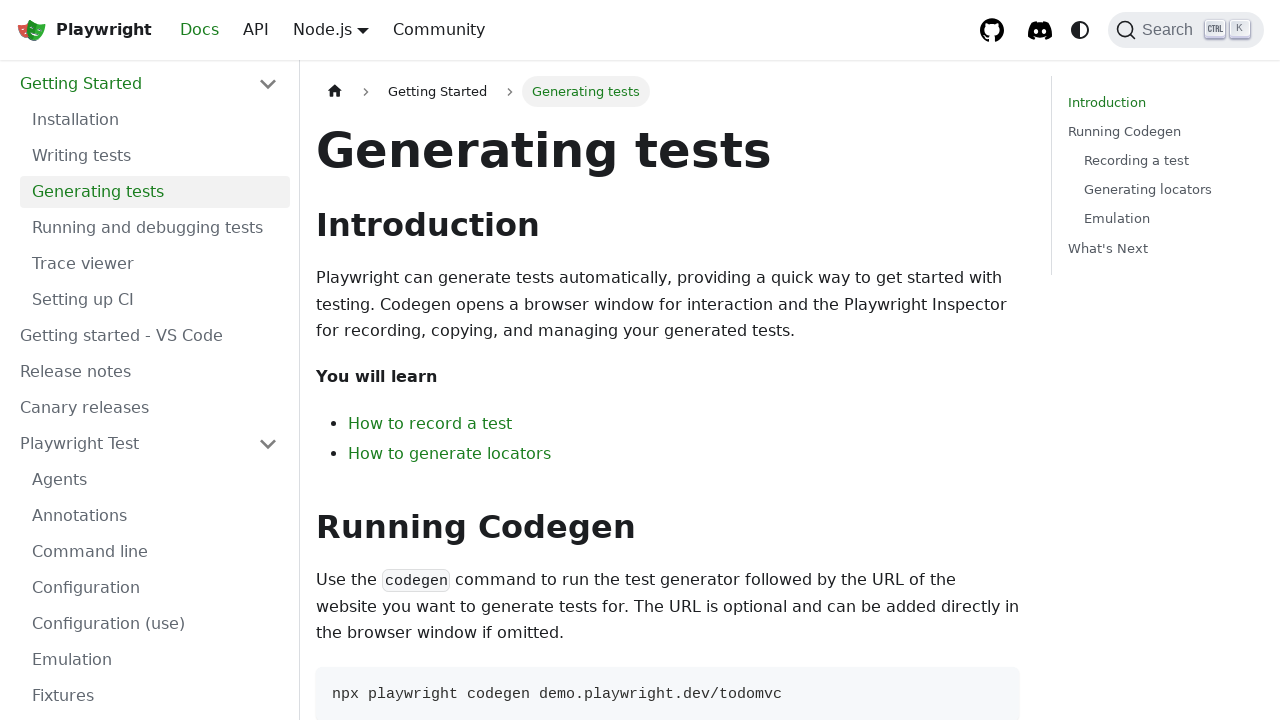

Verified Home page label is visible
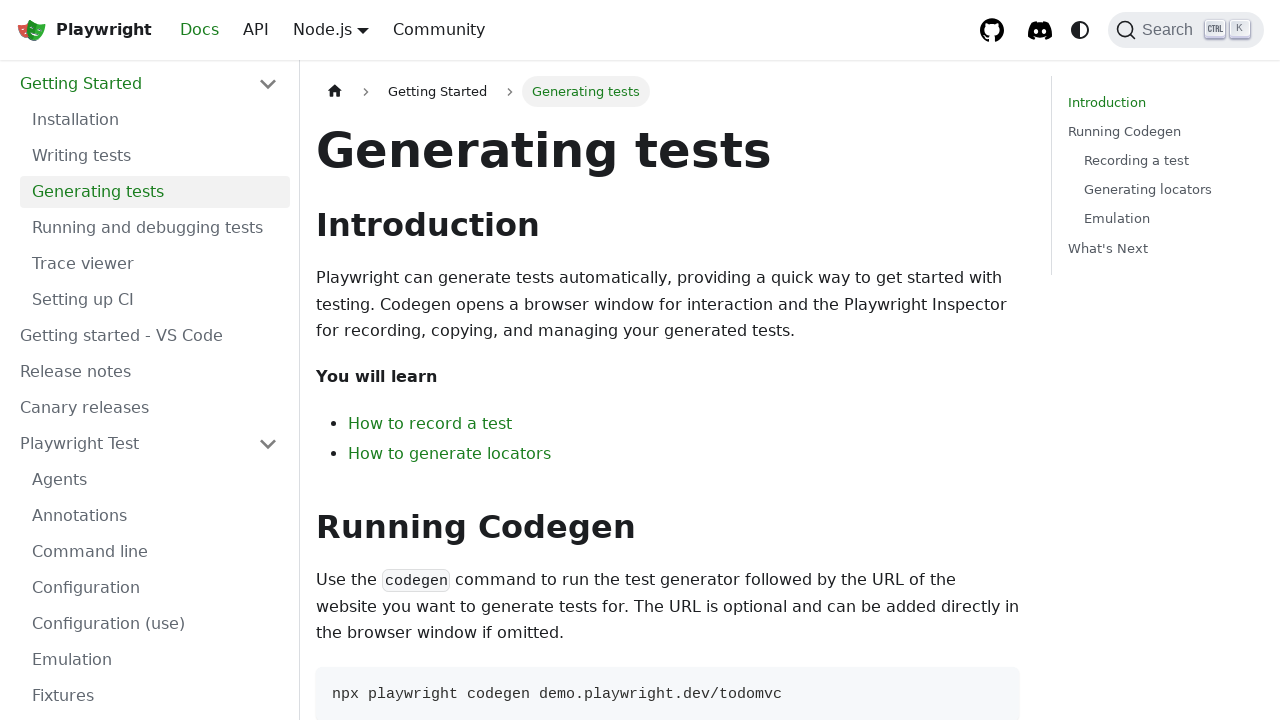

Clicked 'Running and debugging tests' link at (155, 228) on internal:role=link[name="Running and debugging tests"s]
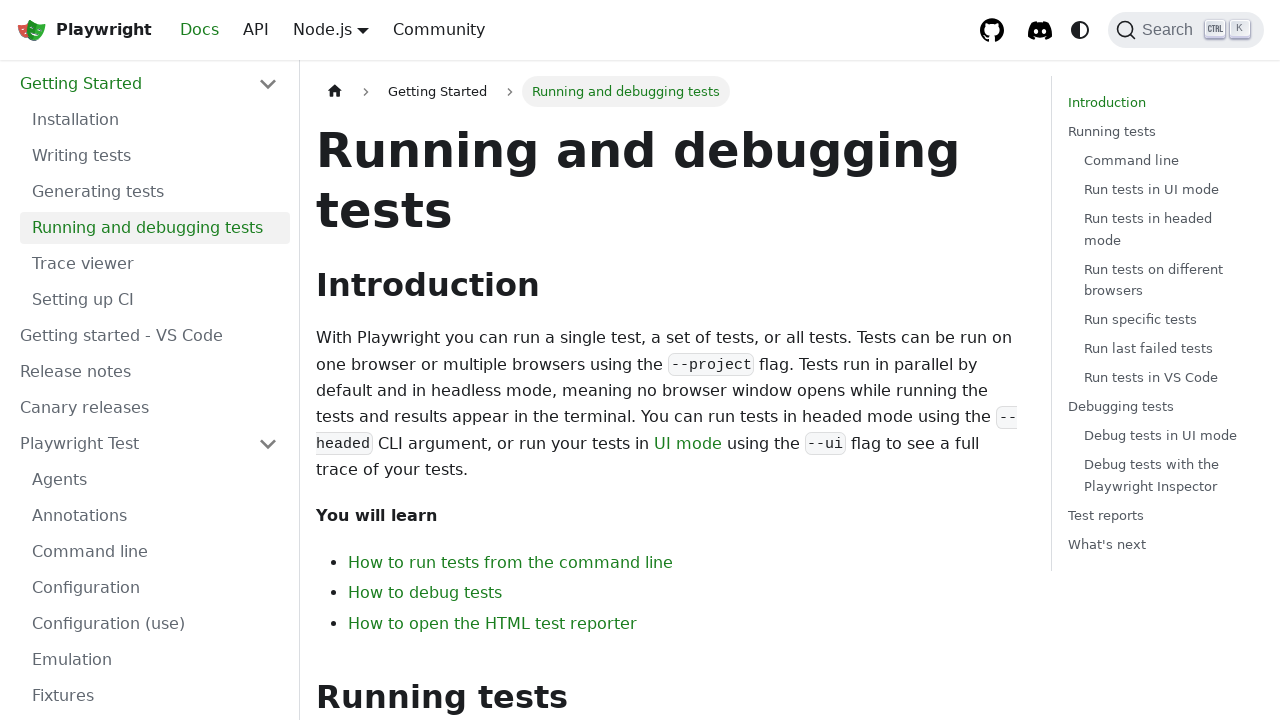

Verified h1 heading contains 'Running and debugging tests'
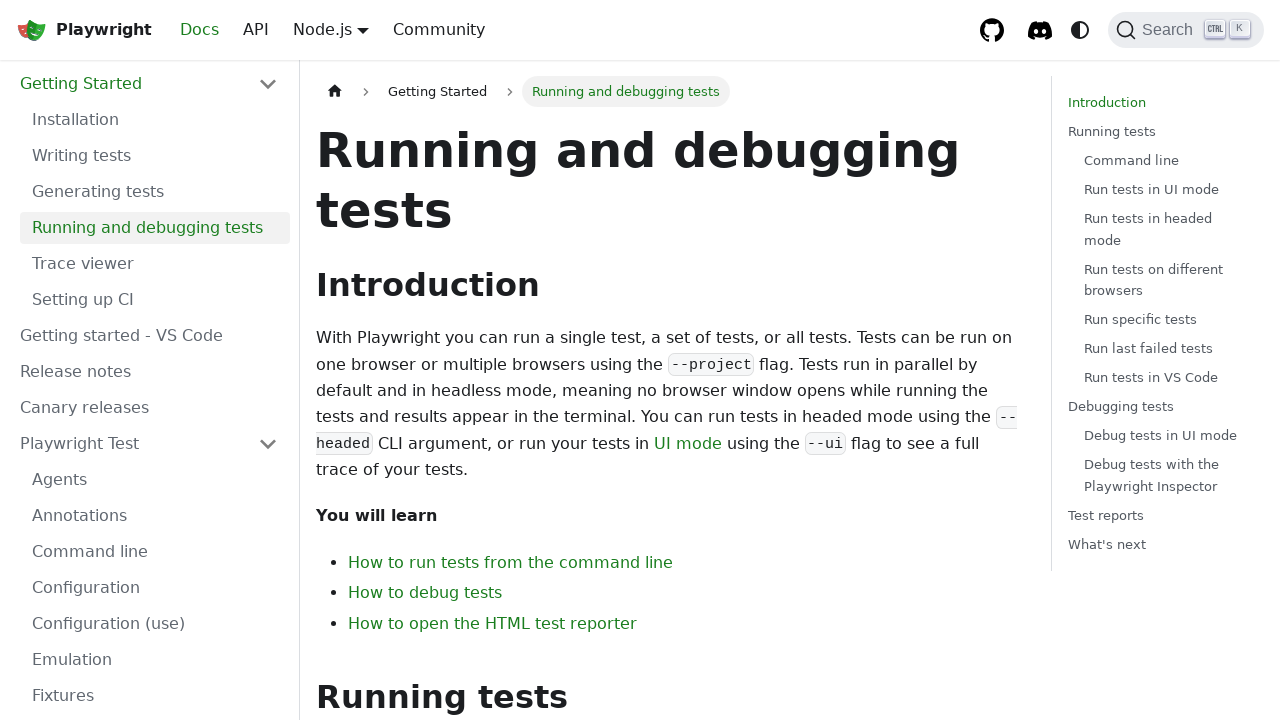

Verified Home page label is visible
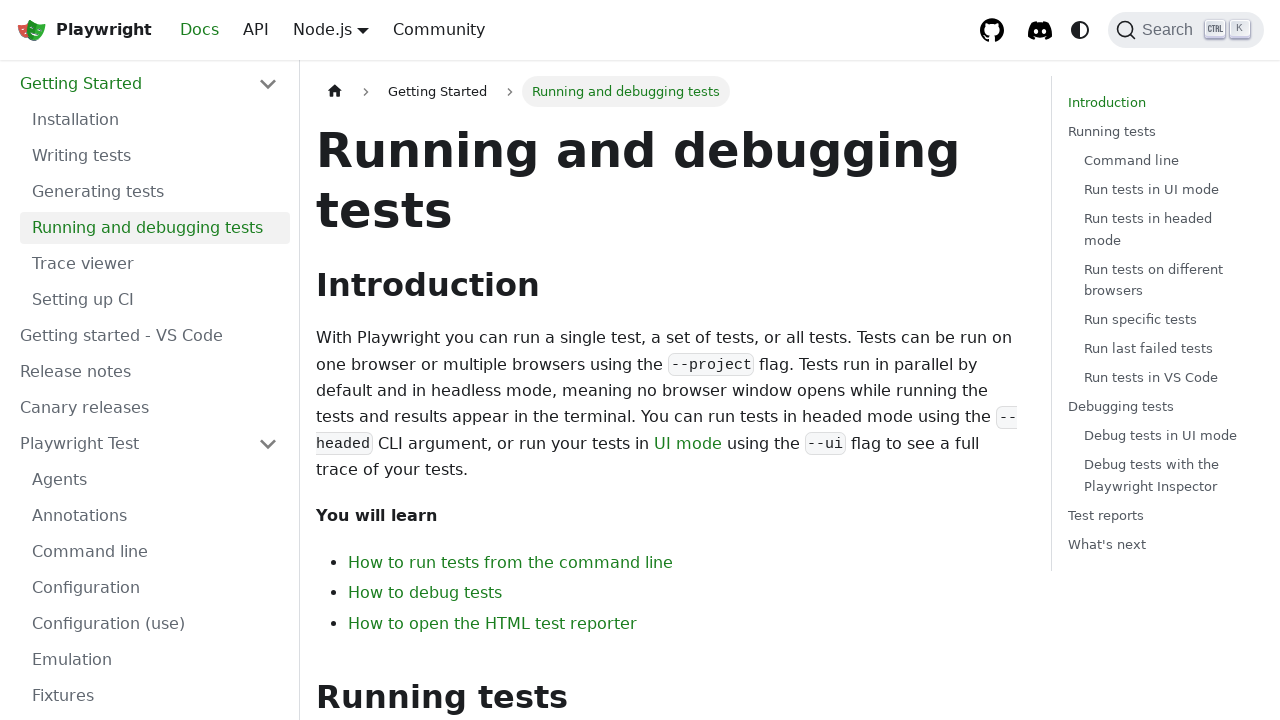

Clicked 'Release notes' link at (149, 372) on internal:role=link[name="Release notes"i]
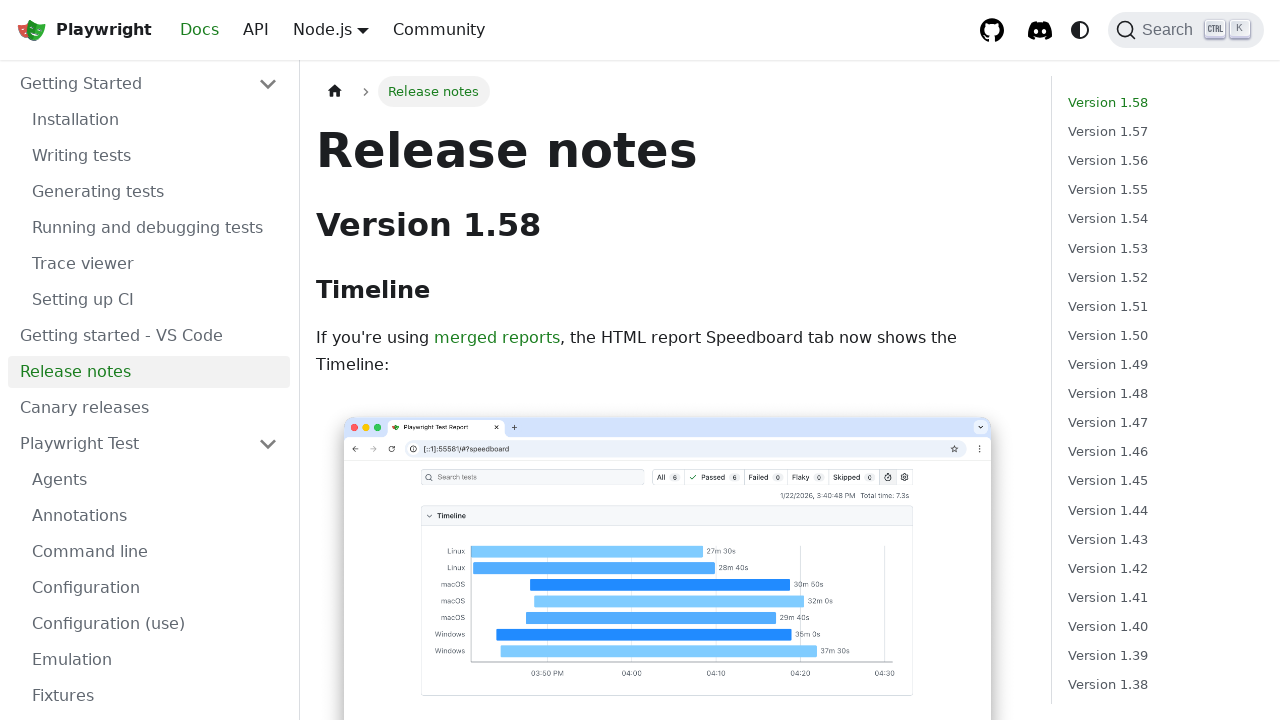

Verified h1 heading contains 'Release notes'
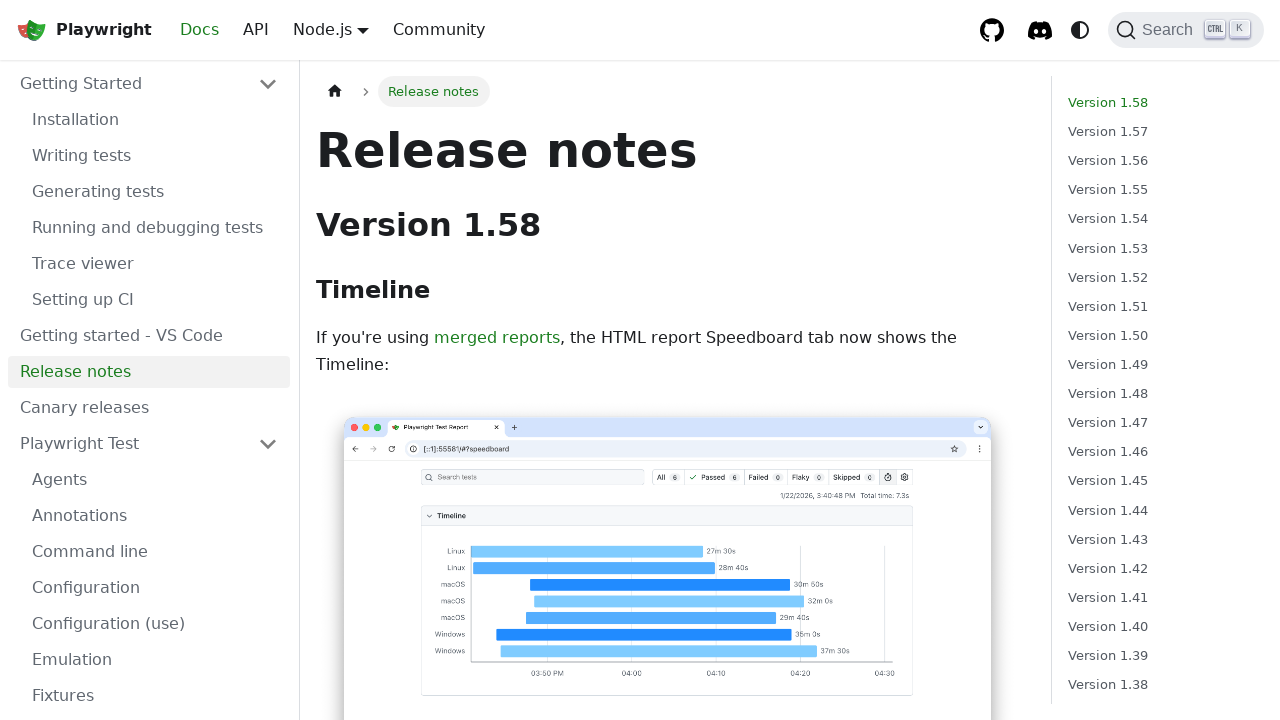

Verified Home page label is visible
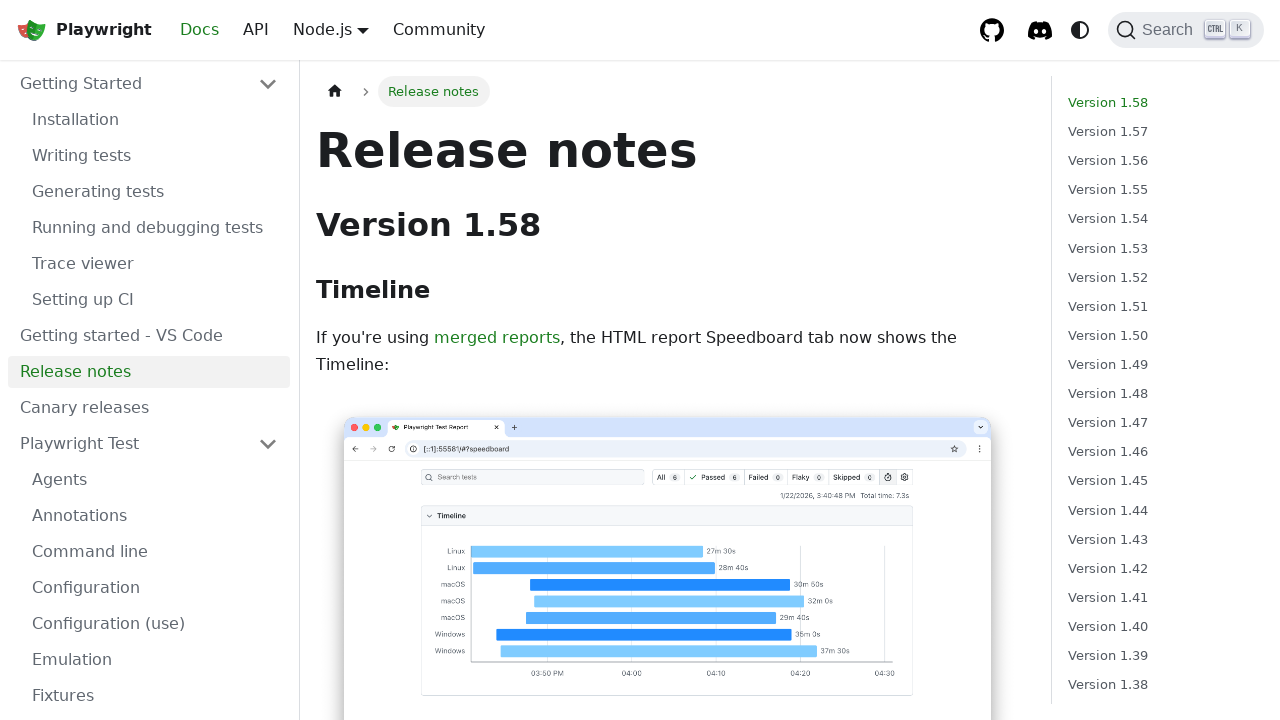

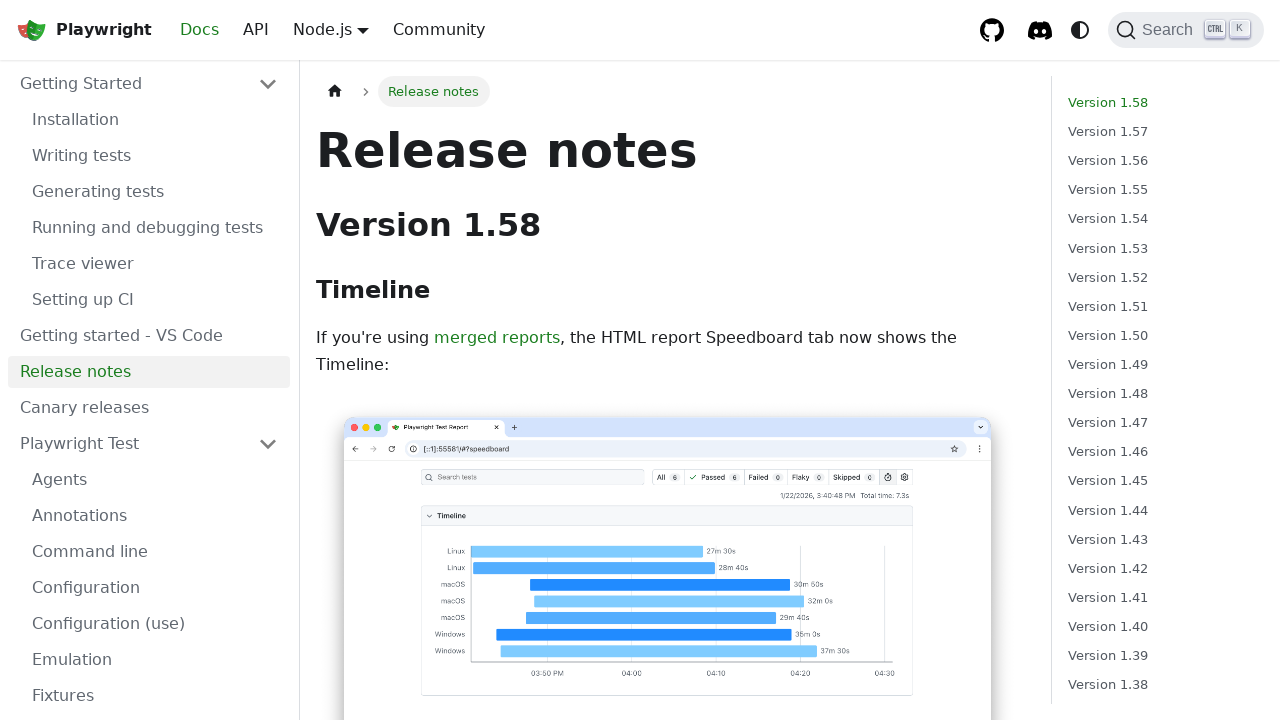